Tests dynamic dropdown selection for flight booking by selecting origin and destination cities

Starting URL: https://rahulshettyacademy.com/dropdownsPractise/#

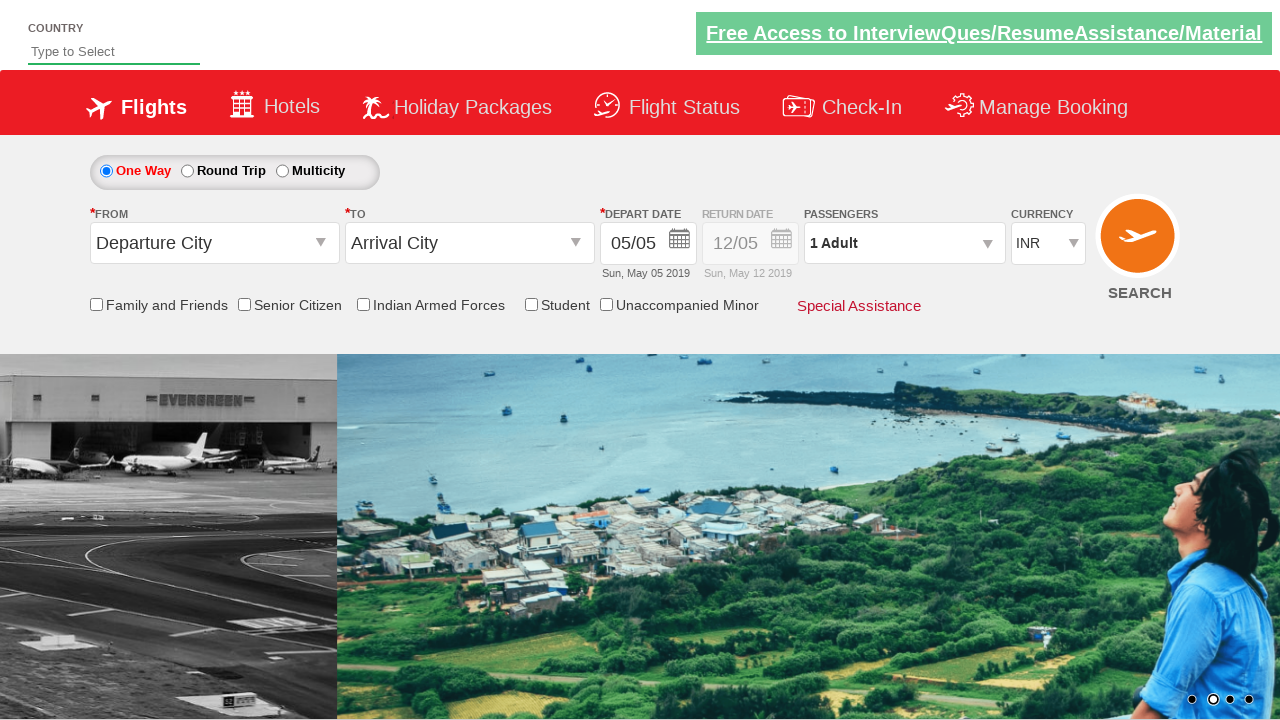

Clicked origin station dropdown to open it at (214, 243) on input#ctl00_mainContent_ddl_originStation1_CTXT
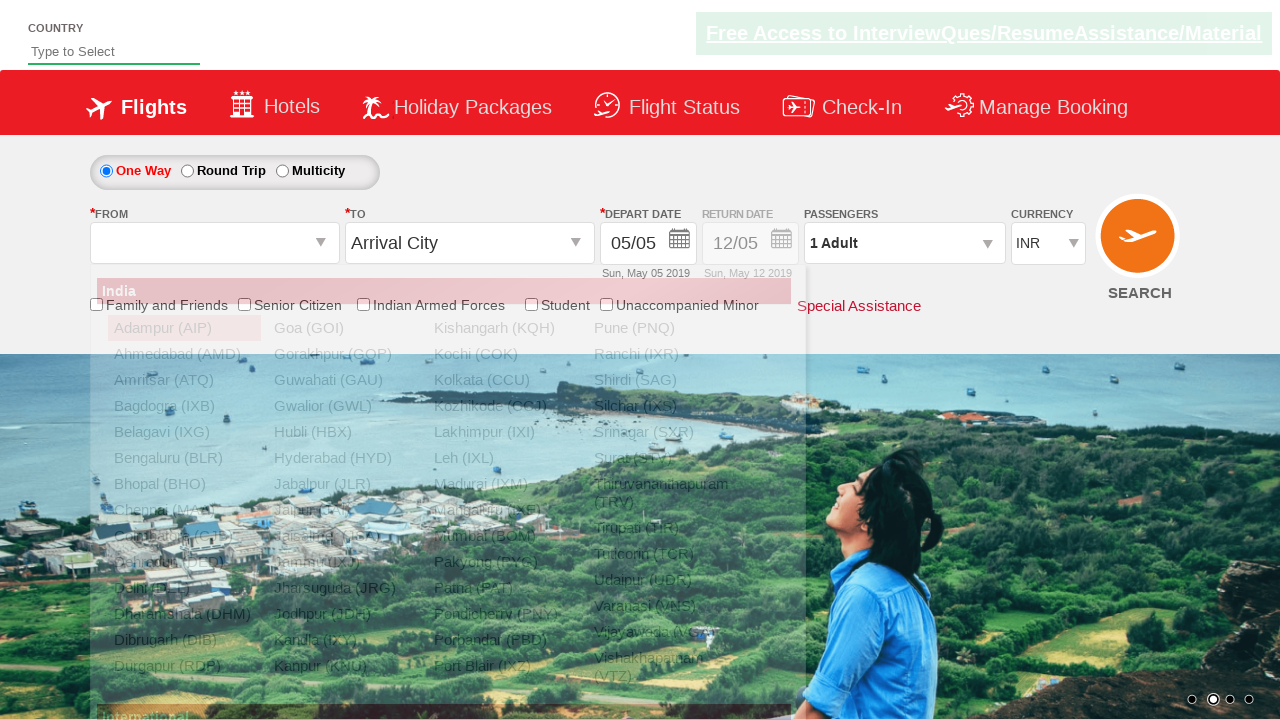

Selected HBX as the origin city at (344, 432) on div#glsctl00_mainContent_ddl_originStation1_CTNR a[value='HBX']
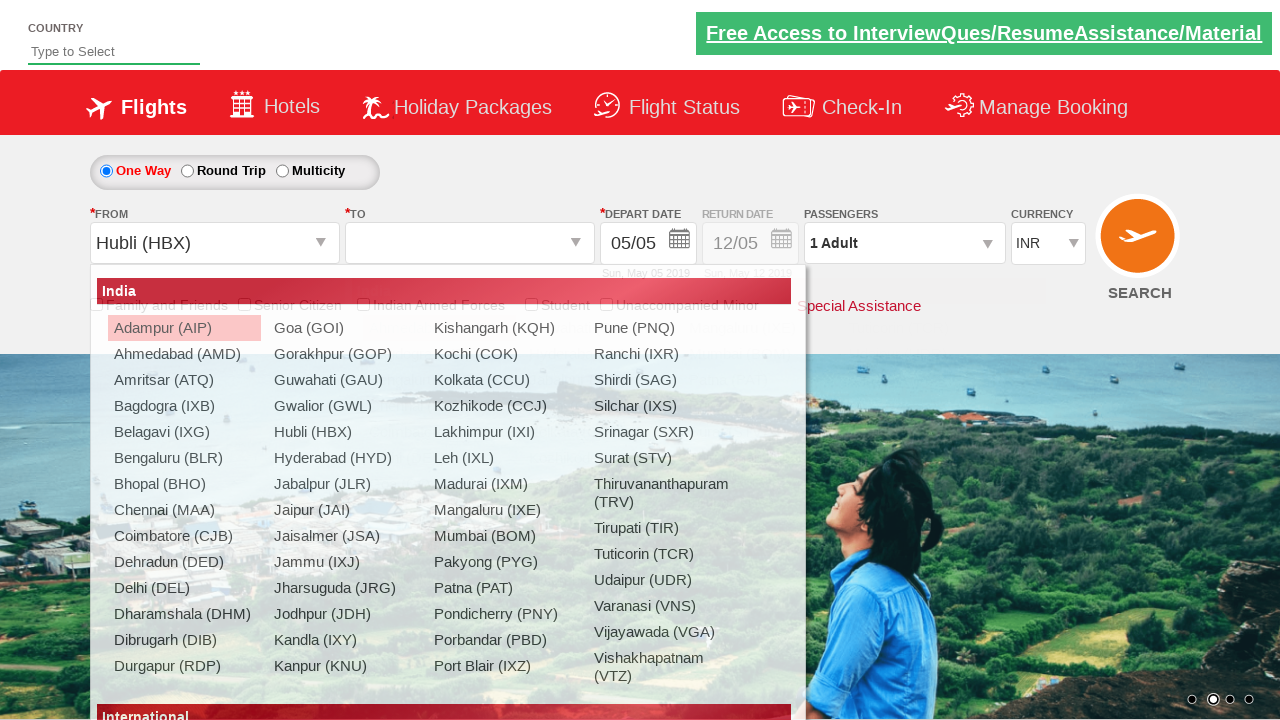

Selected CCU as the destination city at (599, 432) on div#glsctl00_mainContent_ddl_destinationStation1_CTNR a[value='CCU']
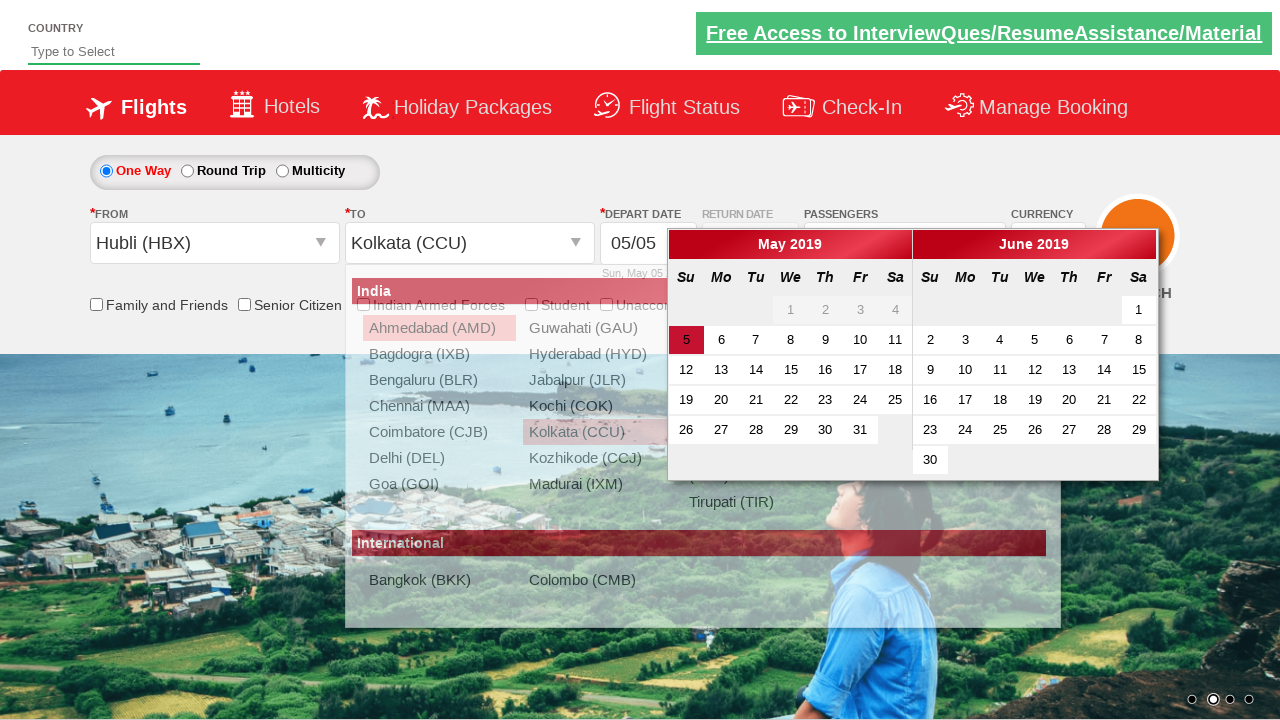

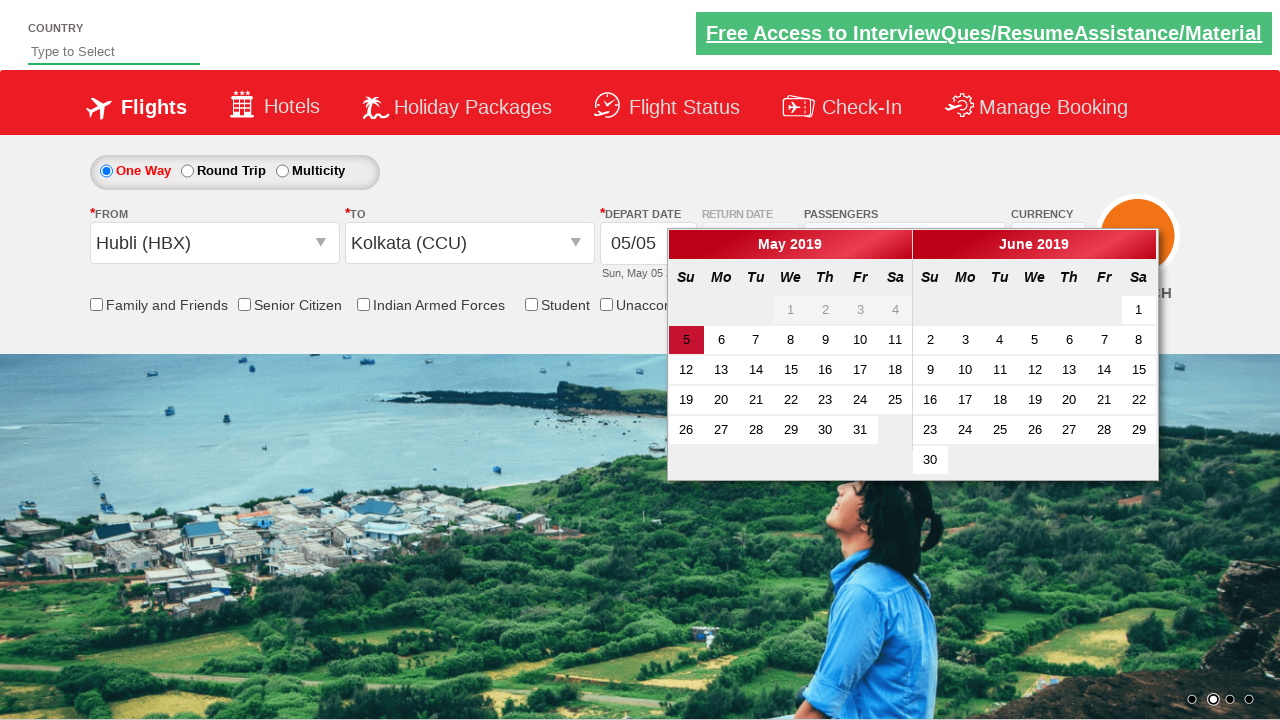